Opens YouTube homepage and verifies the page loads successfully by checking the page title contains "YouTube"

Starting URL: https://www.youtube.com/

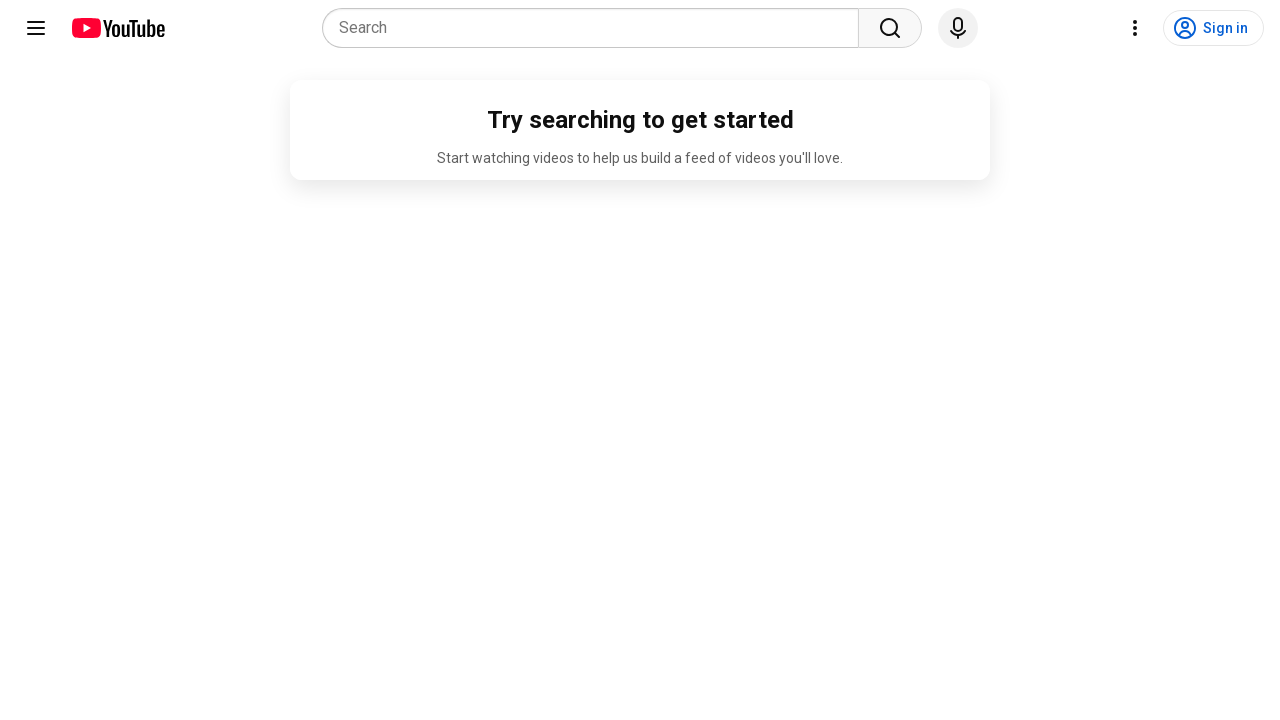

Navigated to YouTube homepage
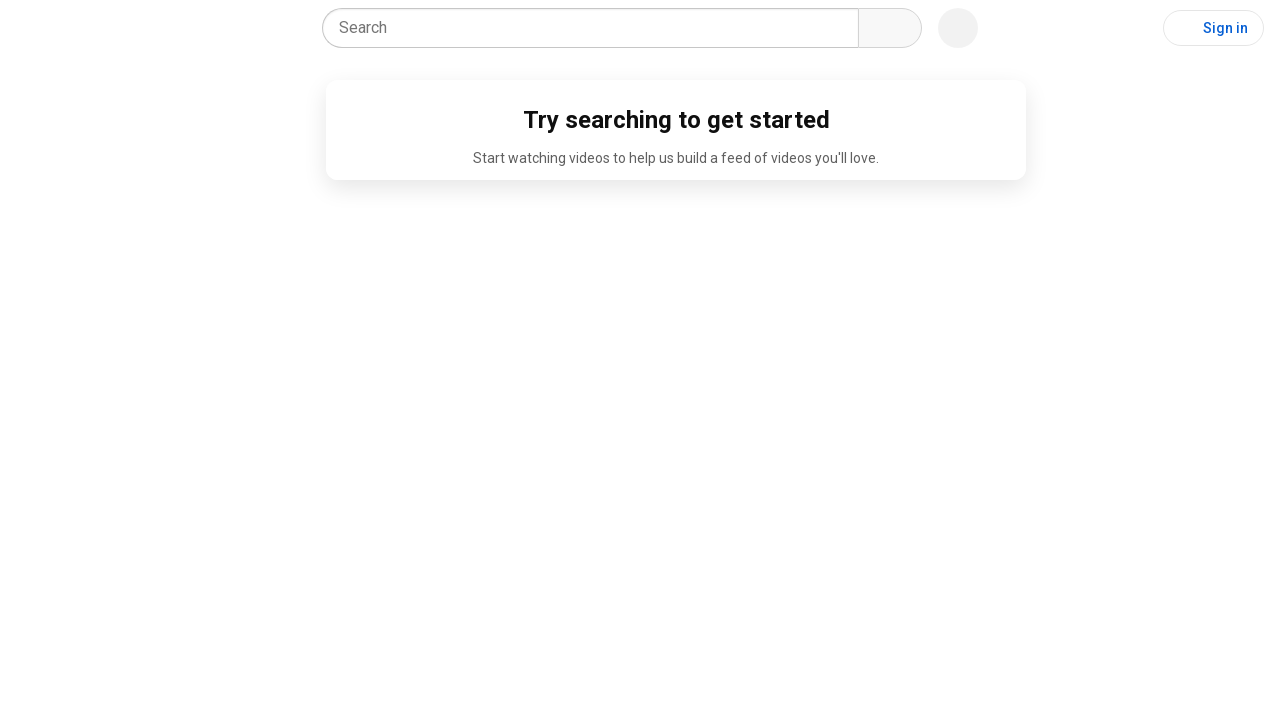

Page DOM content loaded
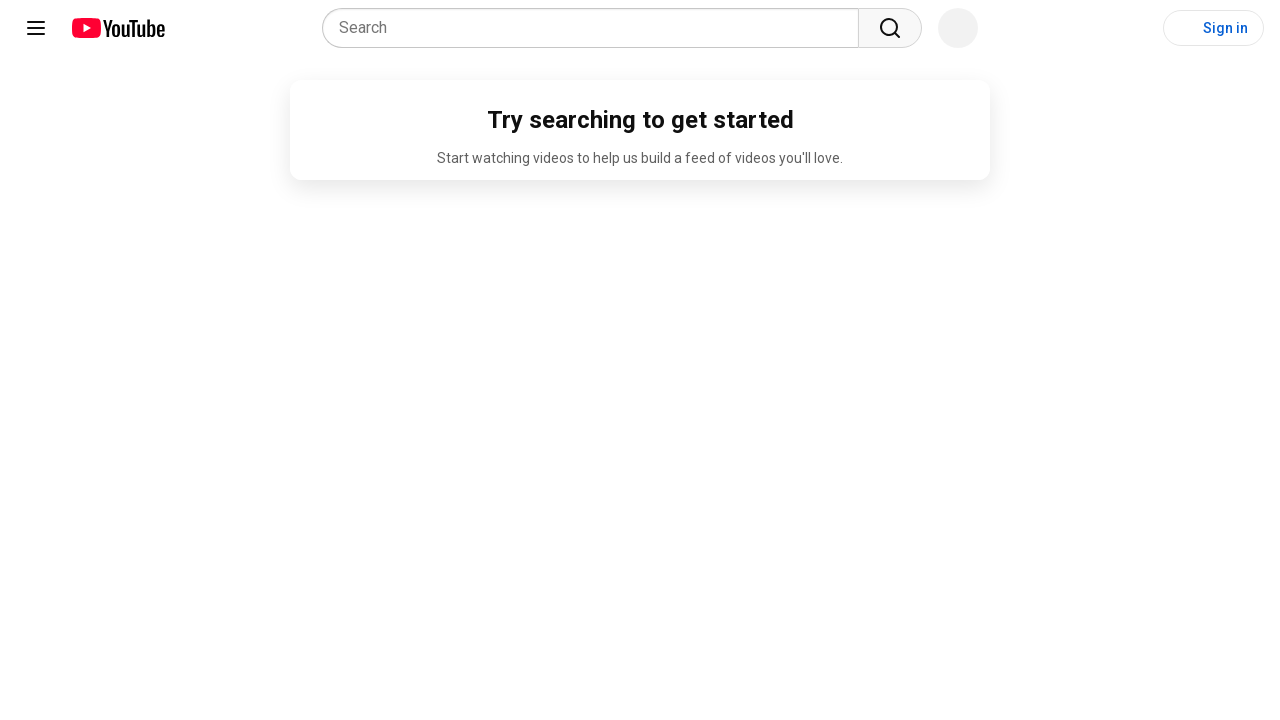

Verified page title contains 'YouTube'
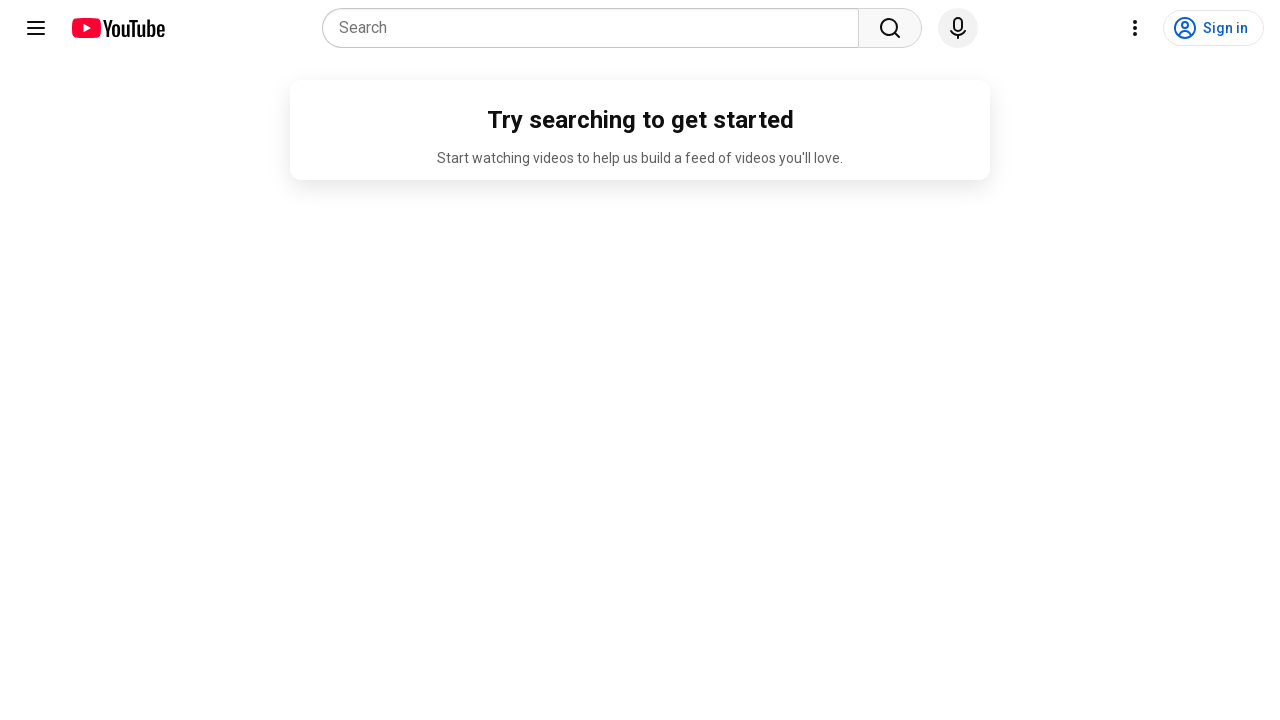

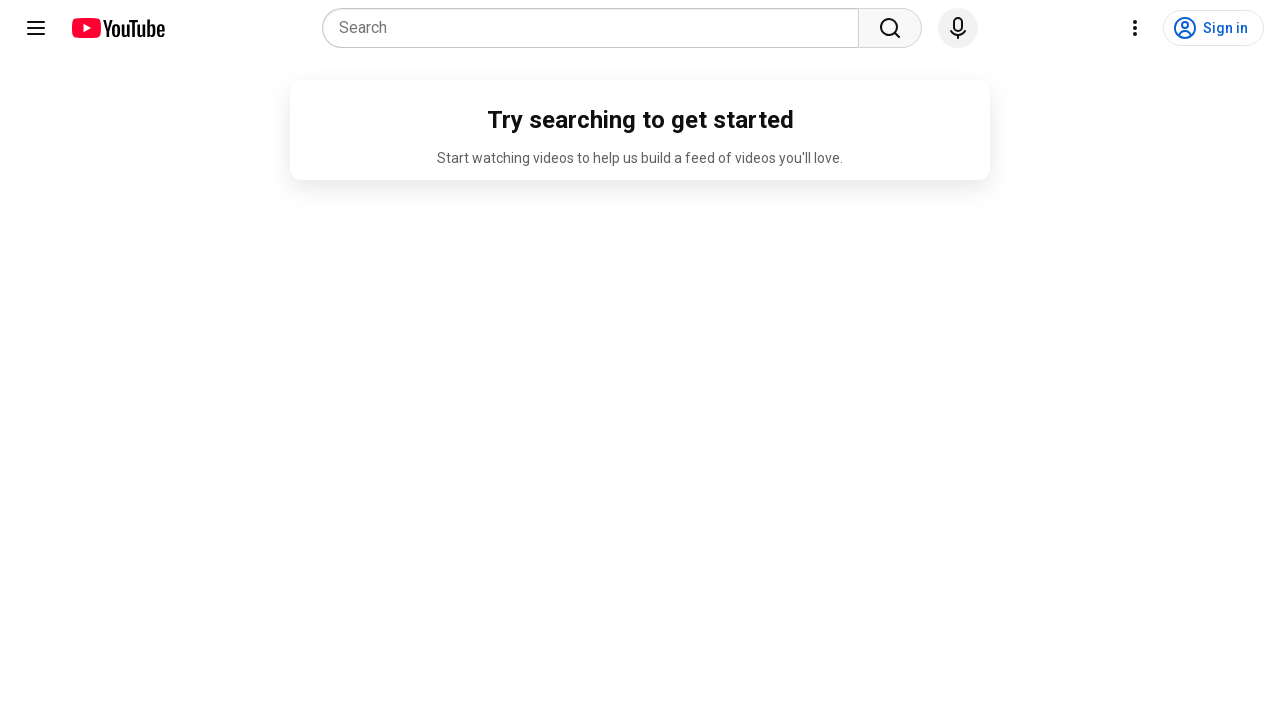